Tests confirmation alert dismiss functionality by clicking a confirm button, dismissing the dialog, and verifying "You selected Cancel" is displayed.

Starting URL: https://demoqa.com/alerts

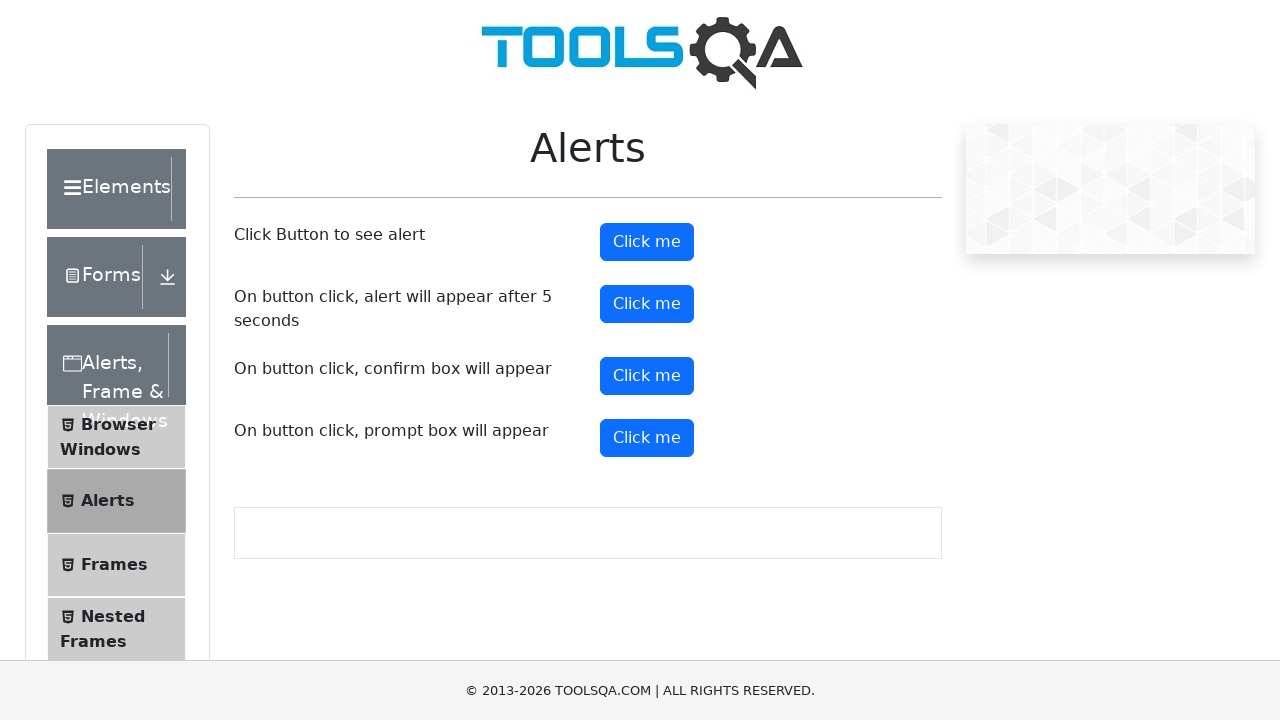

Set up dialog handler to dismiss confirmation alerts
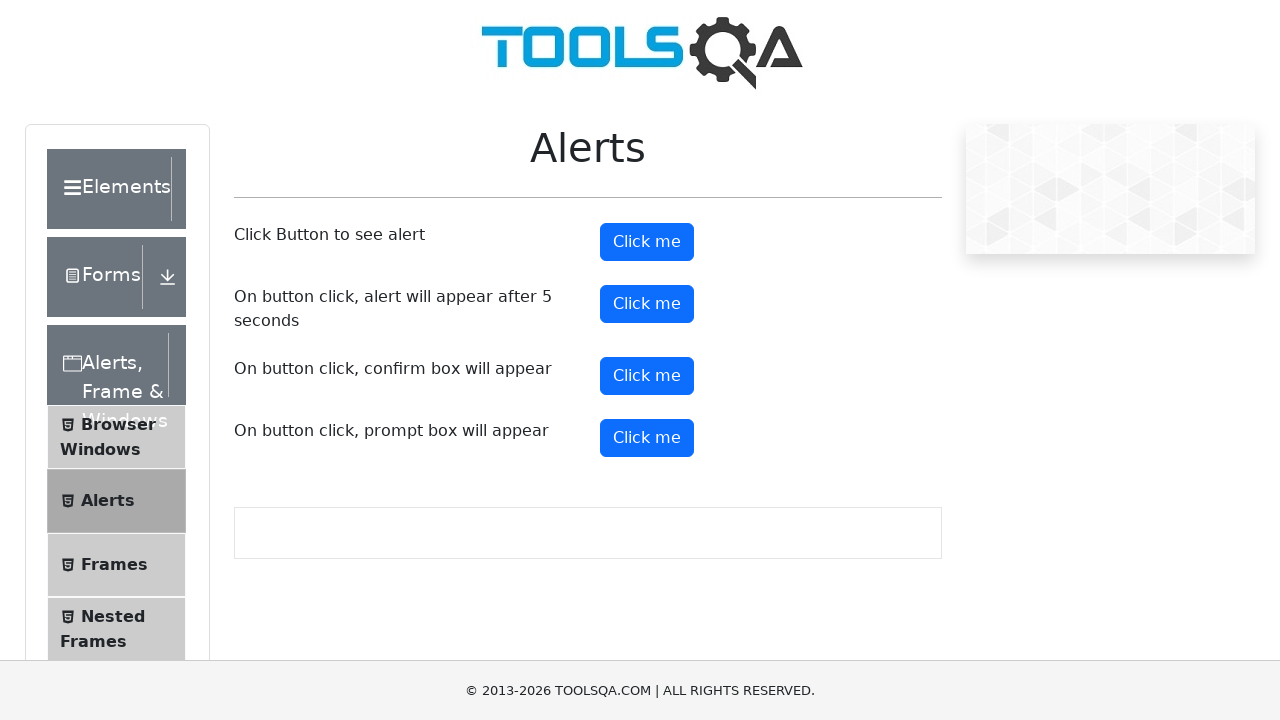

Confirm button is visible
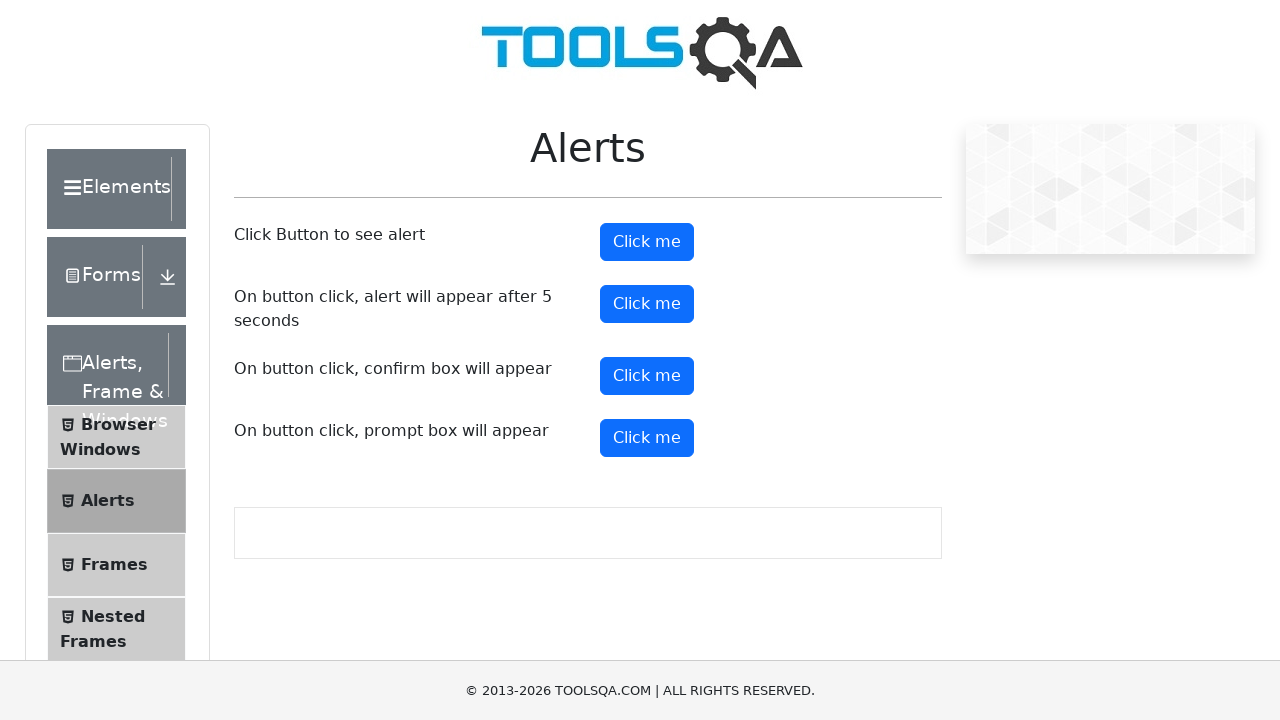

Clicked the confirm button to trigger confirmation dialog at (647, 376) on #confirmButton
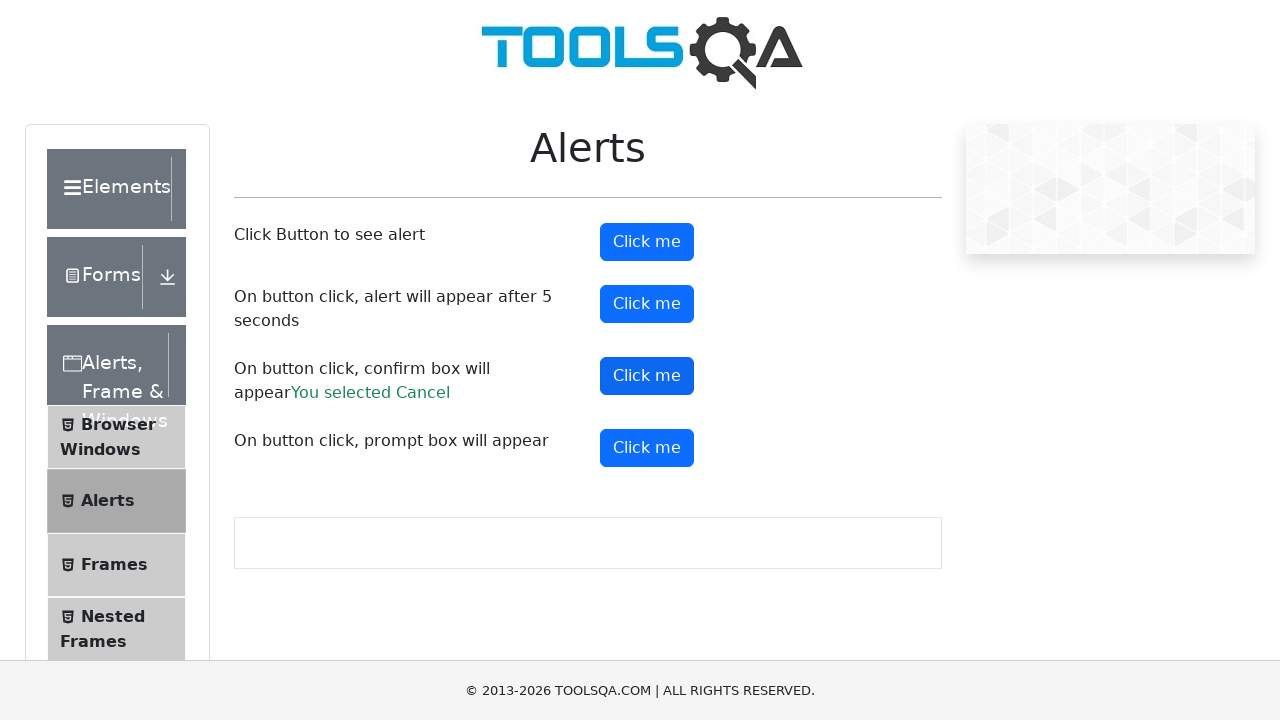

Confirmation result element appeared on page
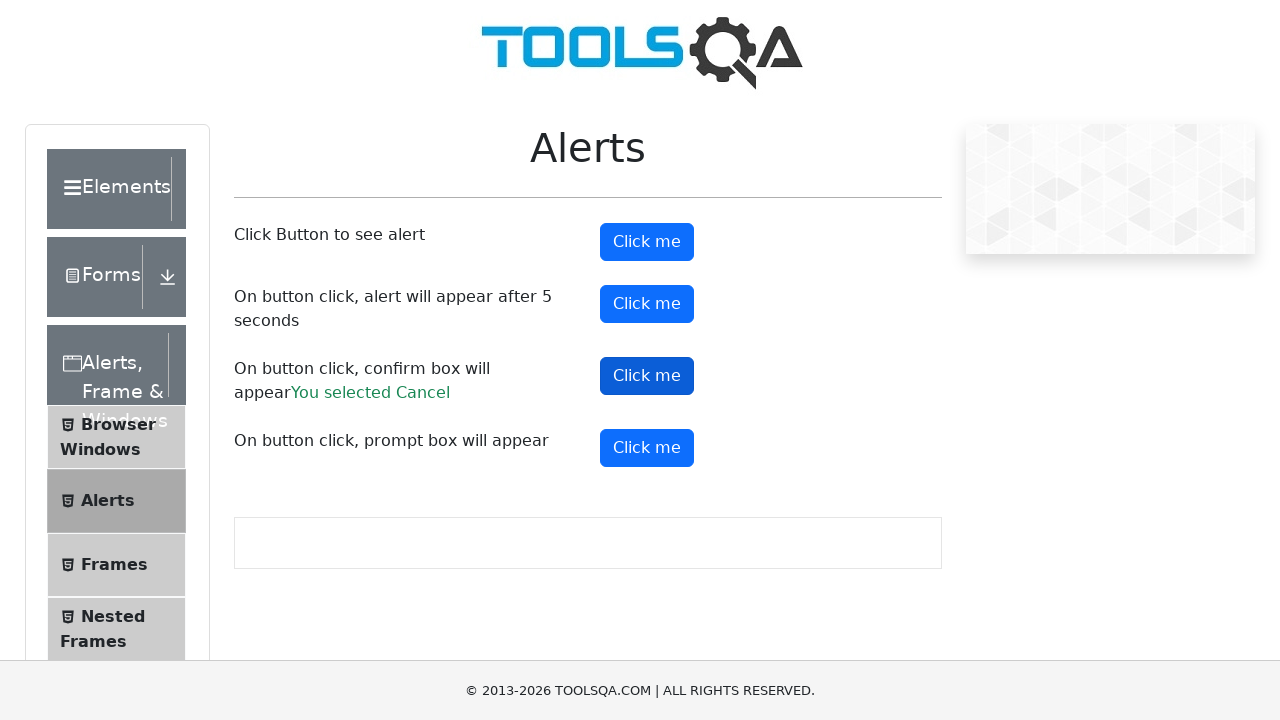

Verified that 'You selected Cancel' is displayed after dismissing the confirmation dialog
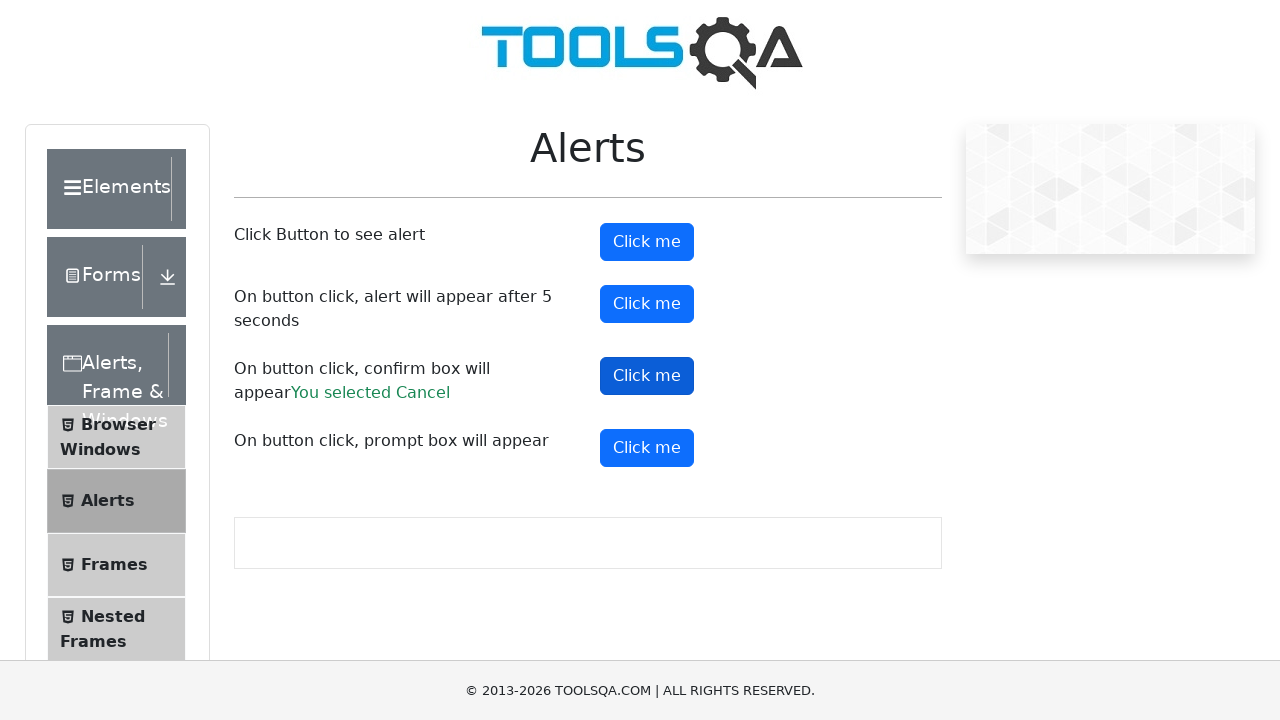

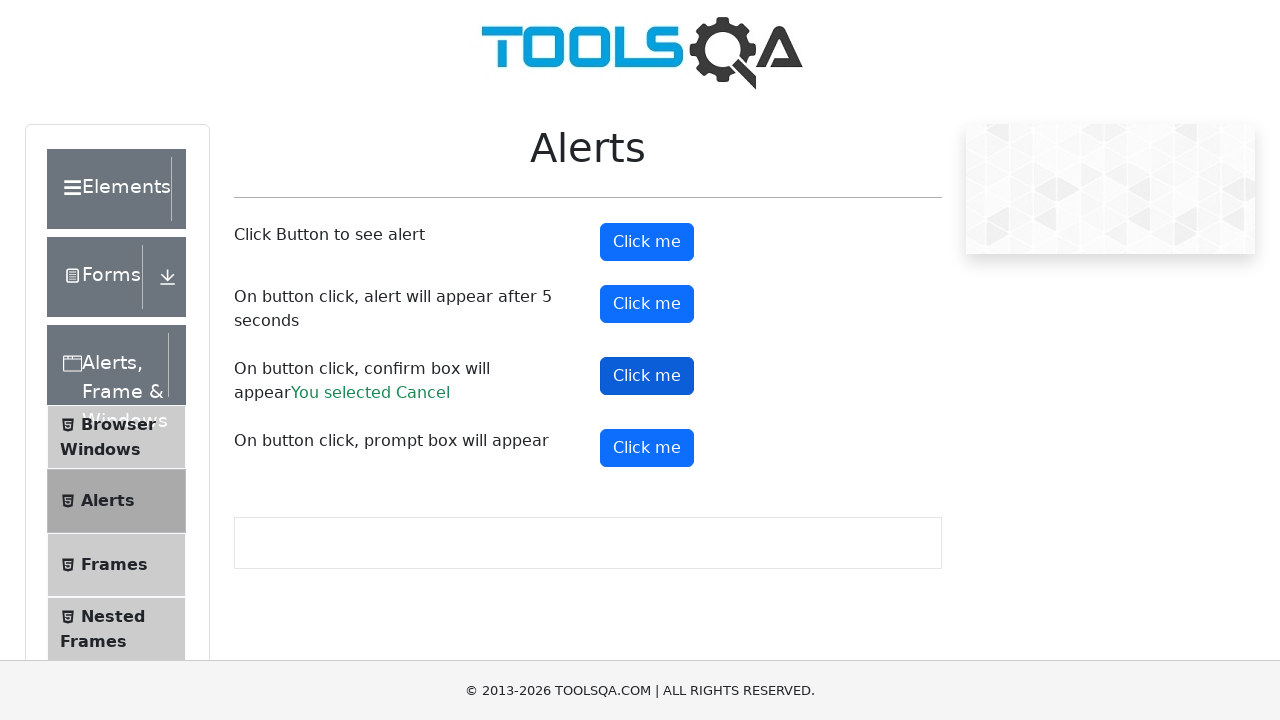